Tests handling a prompt popup by clicking a button, entering text into the prompt, and accepting it

Starting URL: https://demoqa.com/alerts

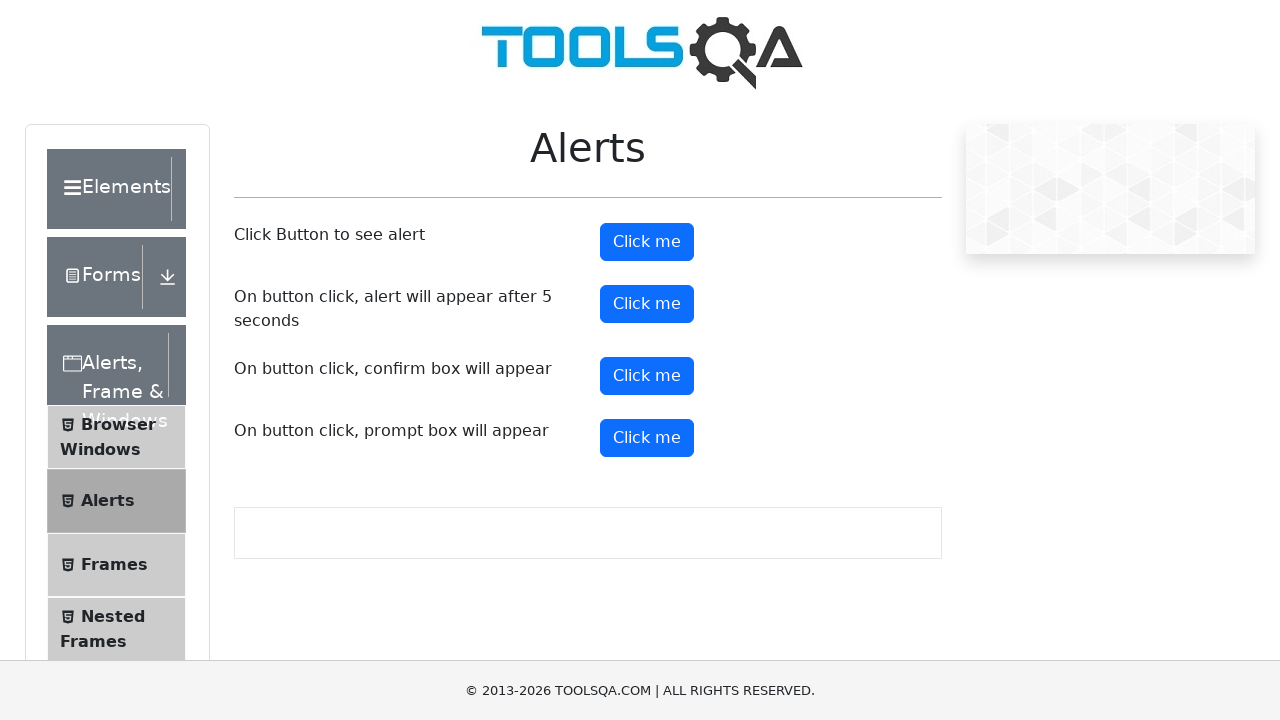

Set up dialog handler to accept prompt with text 'Anny'
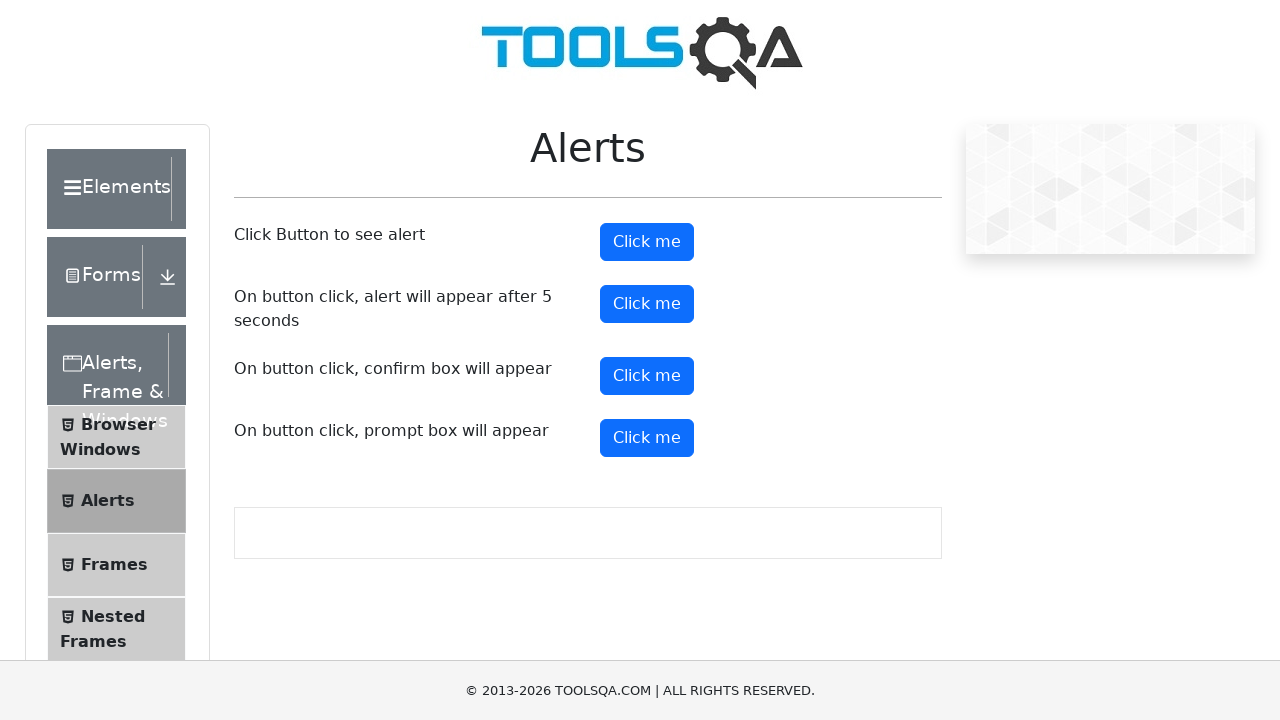

Clicked prompt button to trigger the prompt popup at (647, 438) on #promtButton
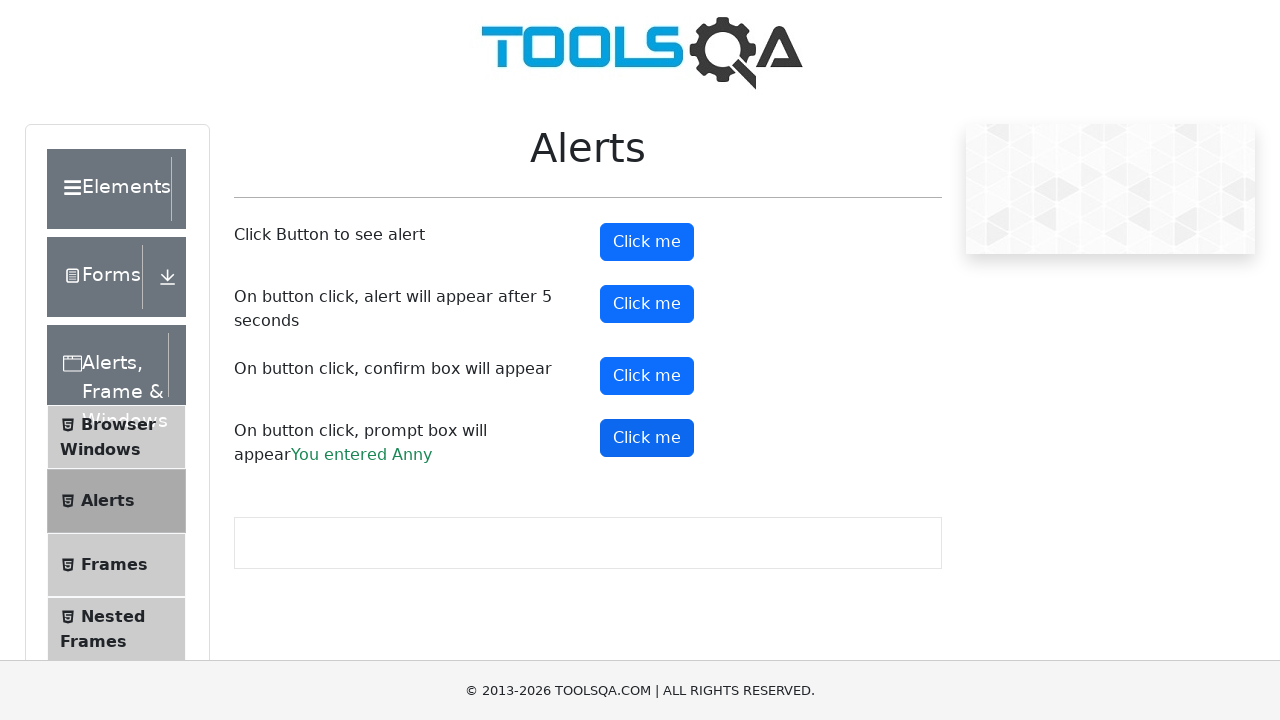

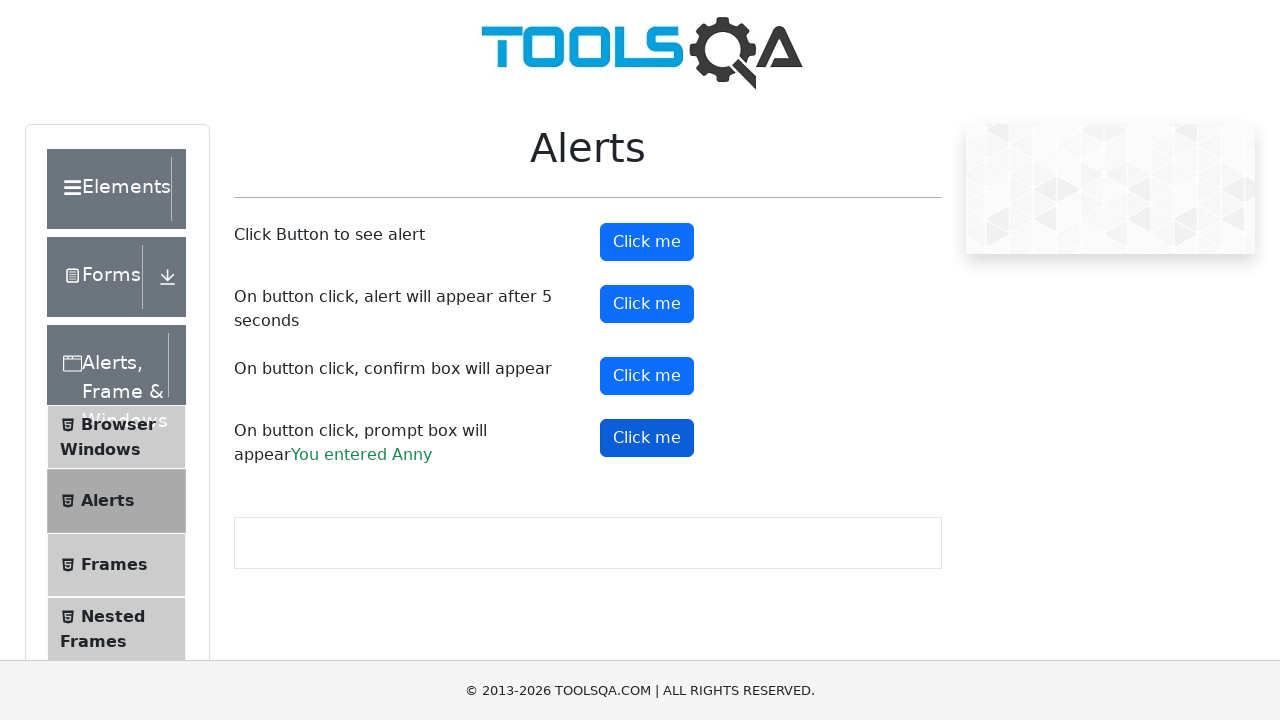